Tests dropdown list selection functionality by clicking the dropdown and selecting different options, then tests mouse hover behavior on the footer link to verify color change on hover.

Starting URL: https://the-internet.herokuapp.com/dropdown

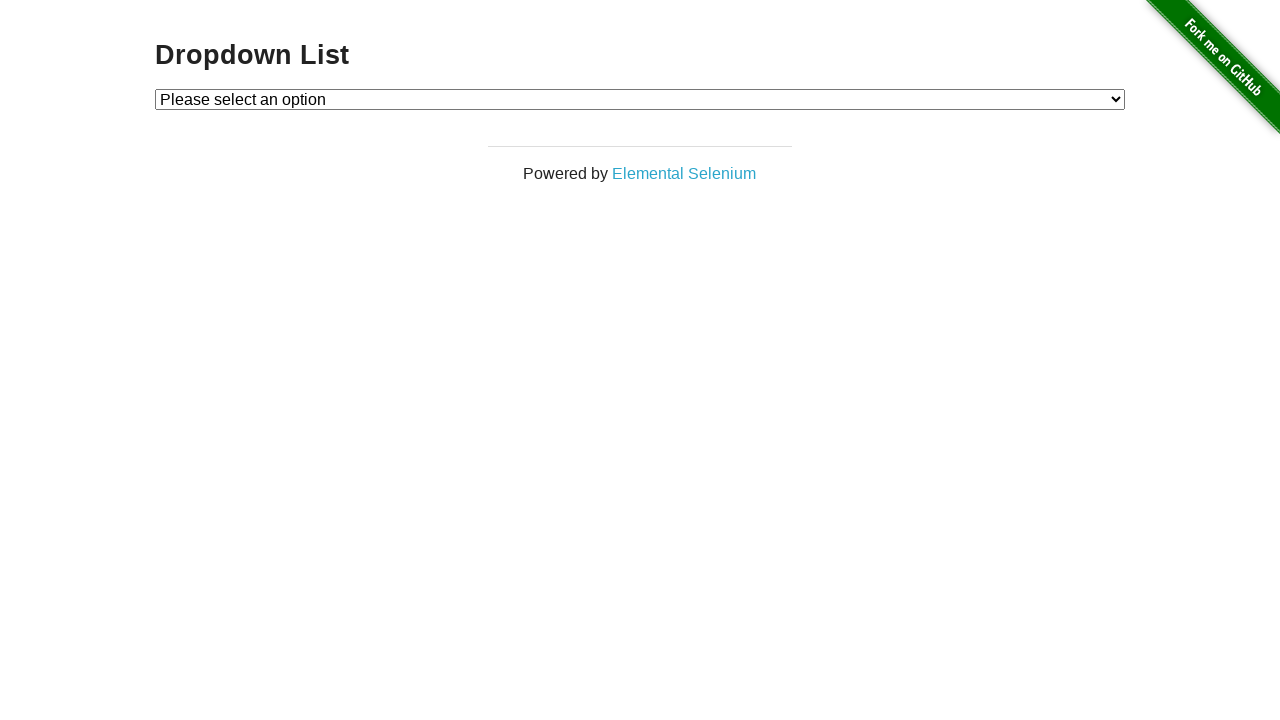

Set viewport size to 1920x1080
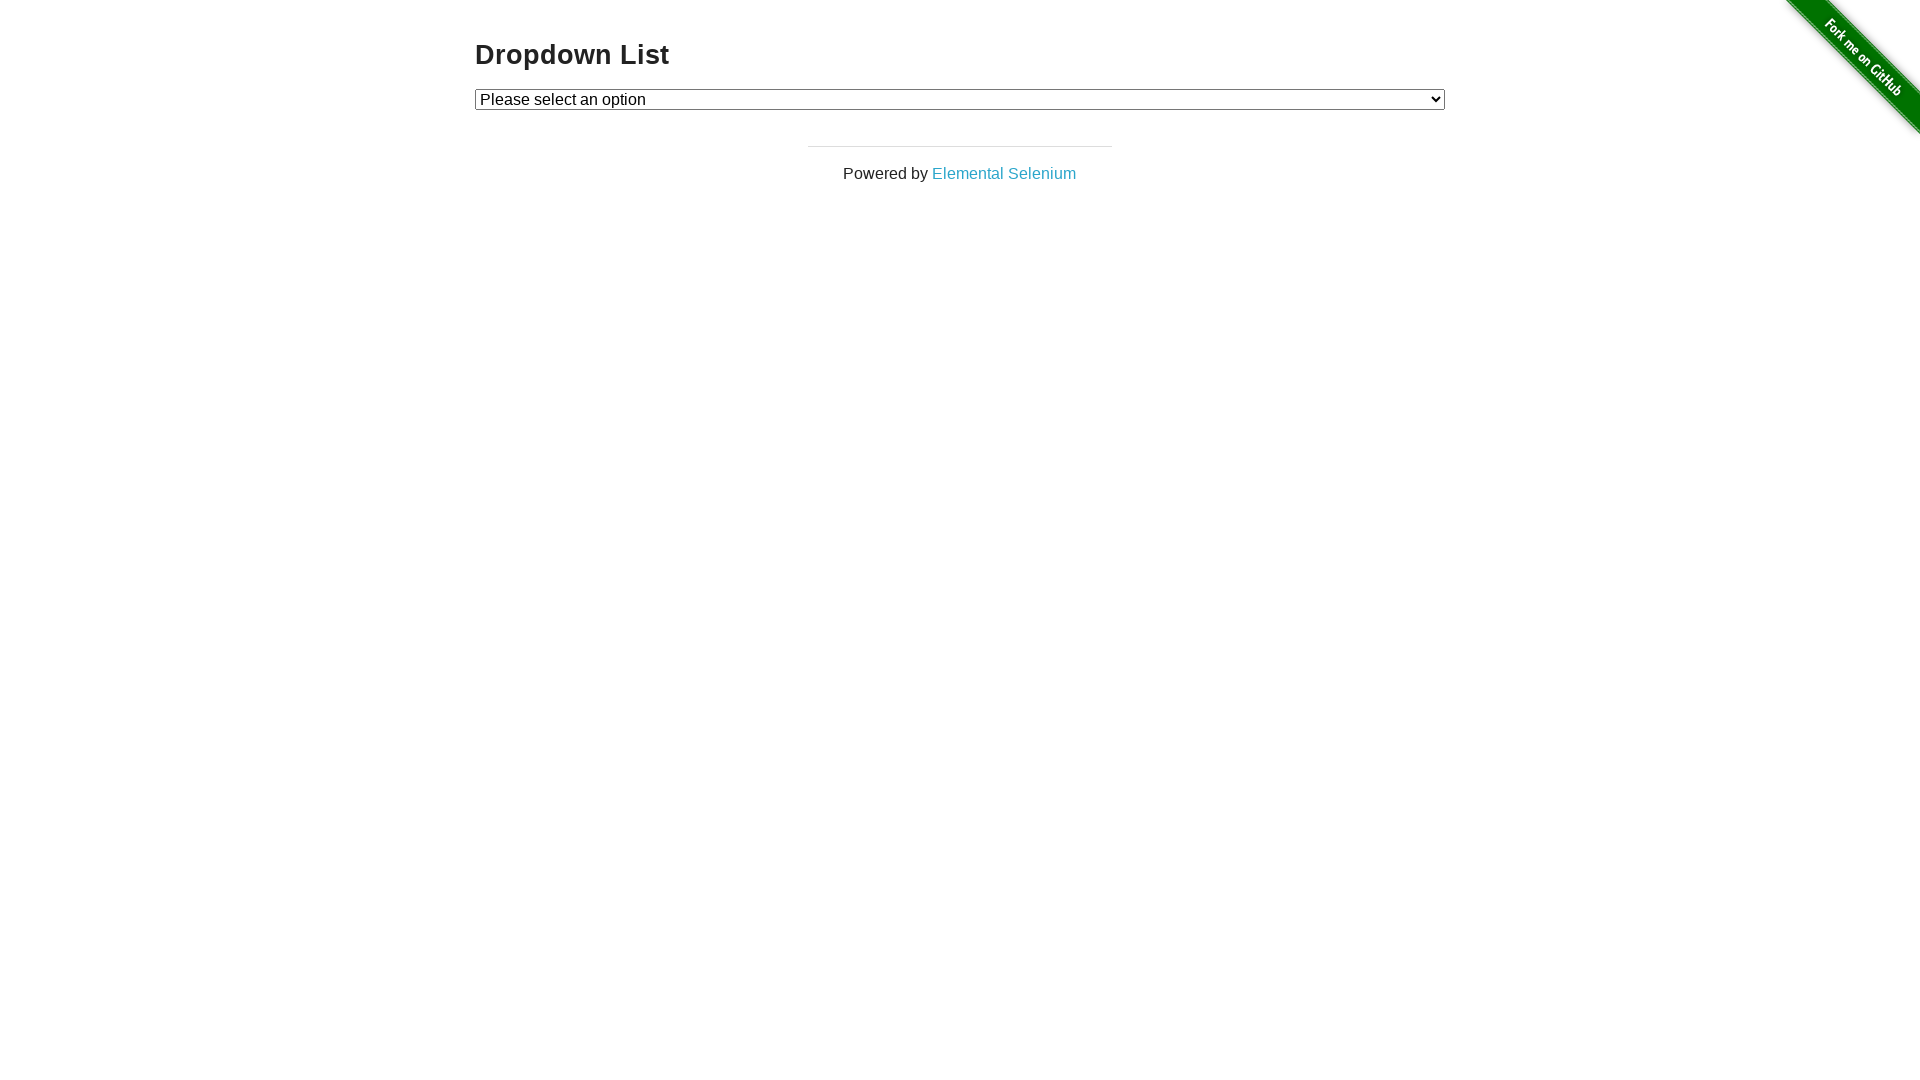

Dropdown element is now visible
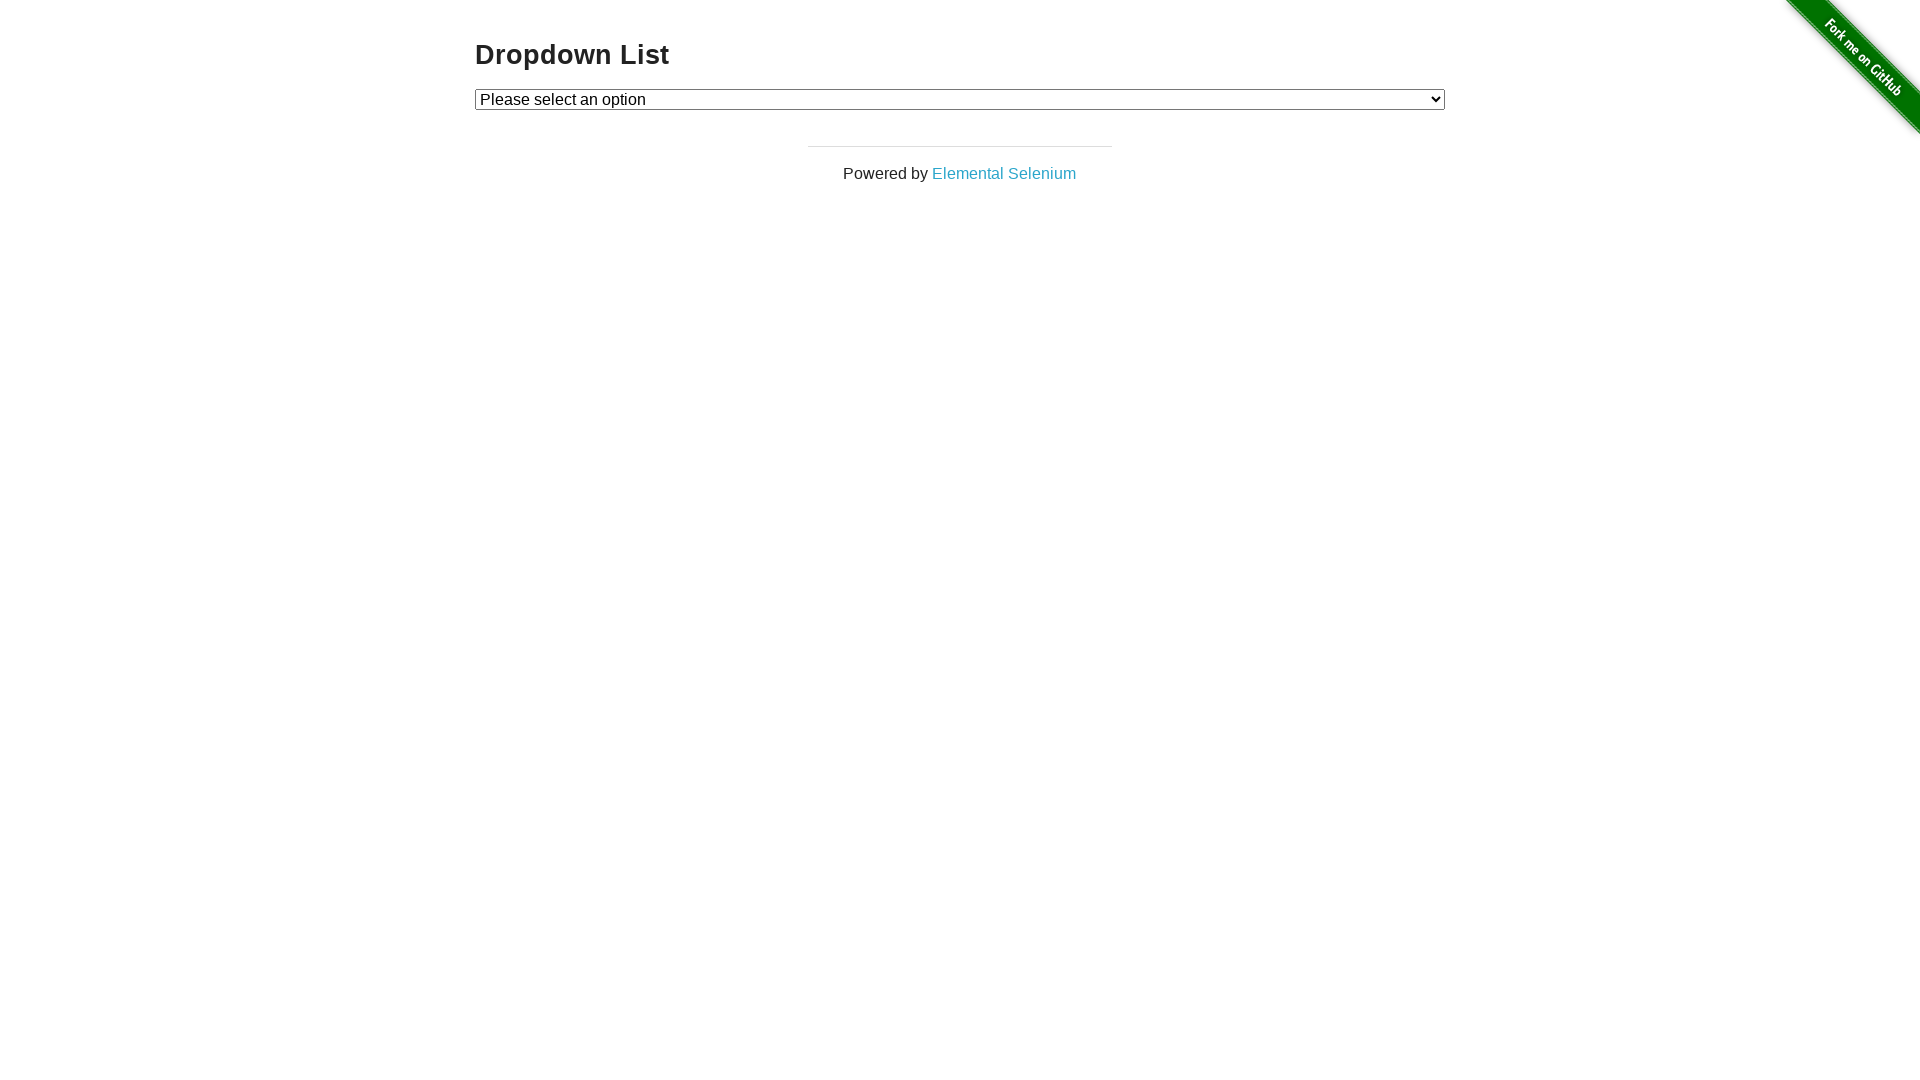

Clicked dropdown to open it at (960, 99) on #dropdown
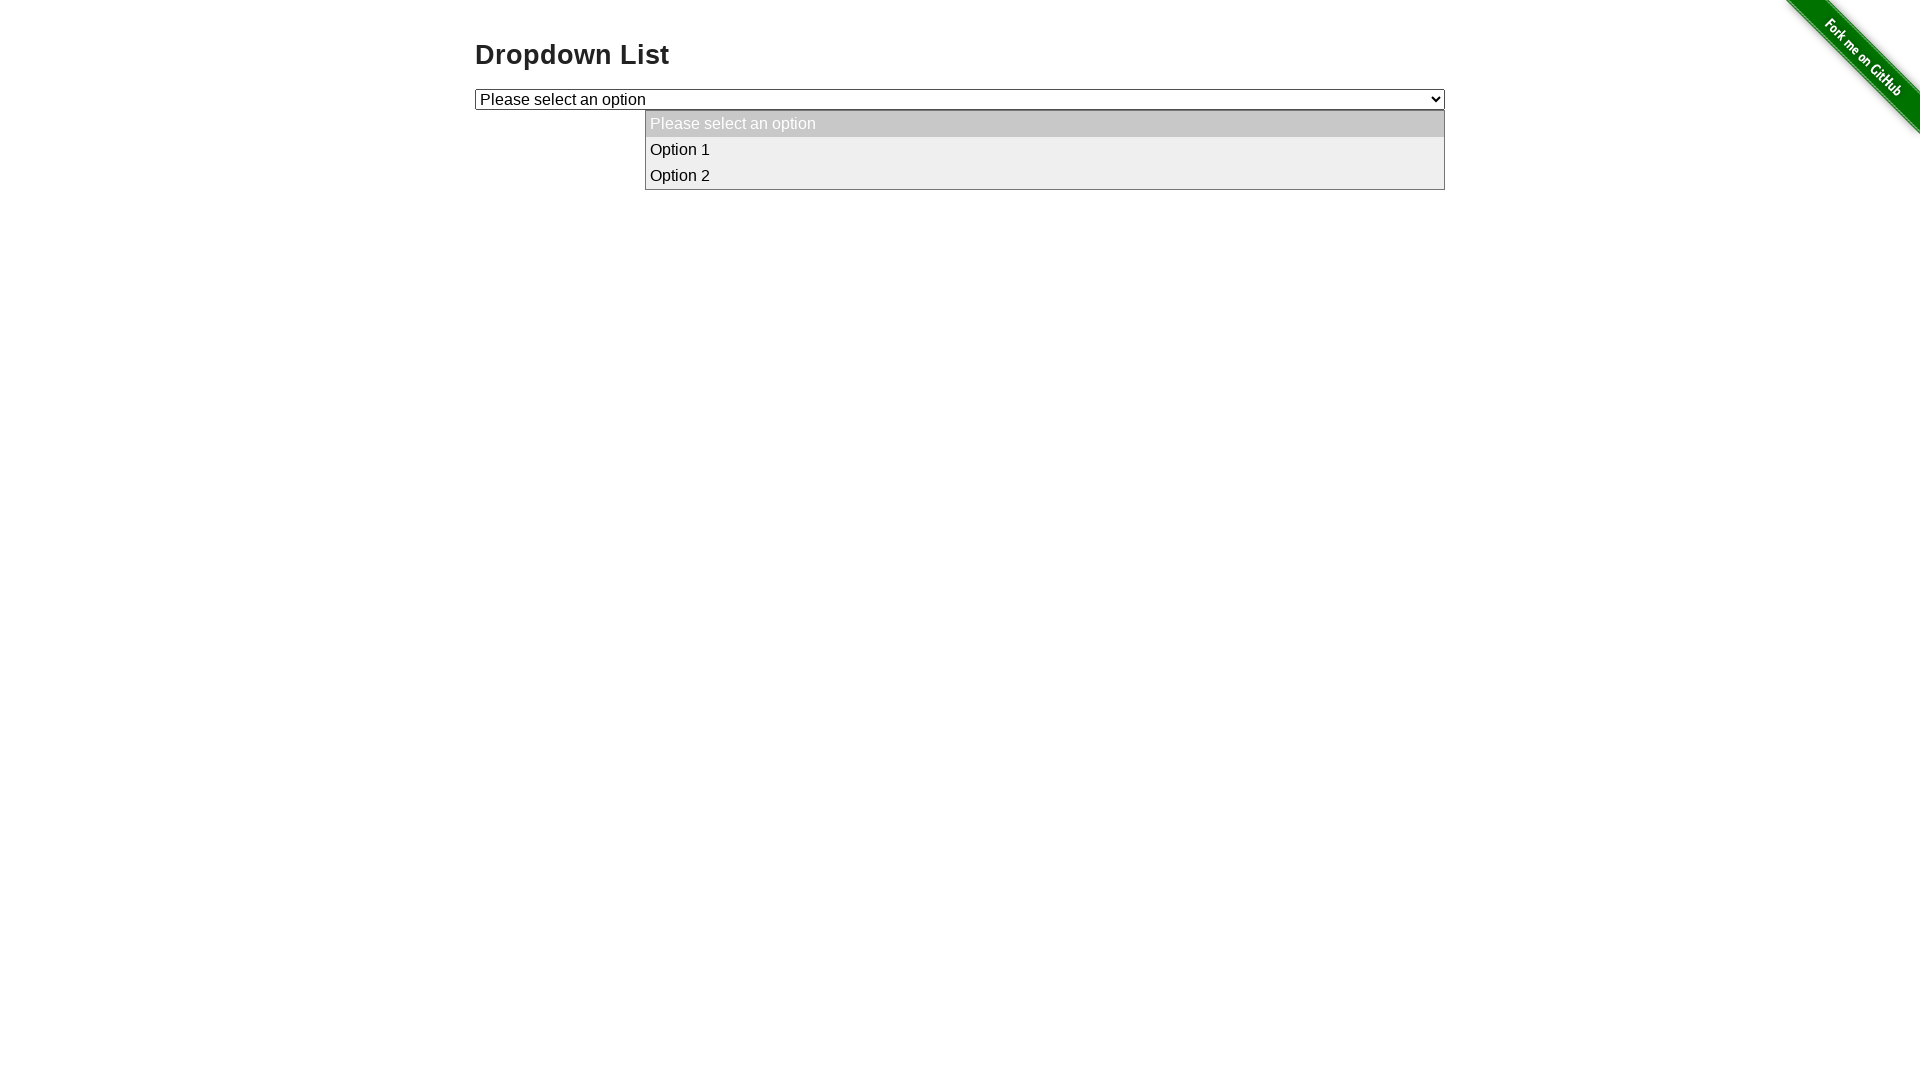

Selected Option 1 from dropdown (index 1) on #dropdown
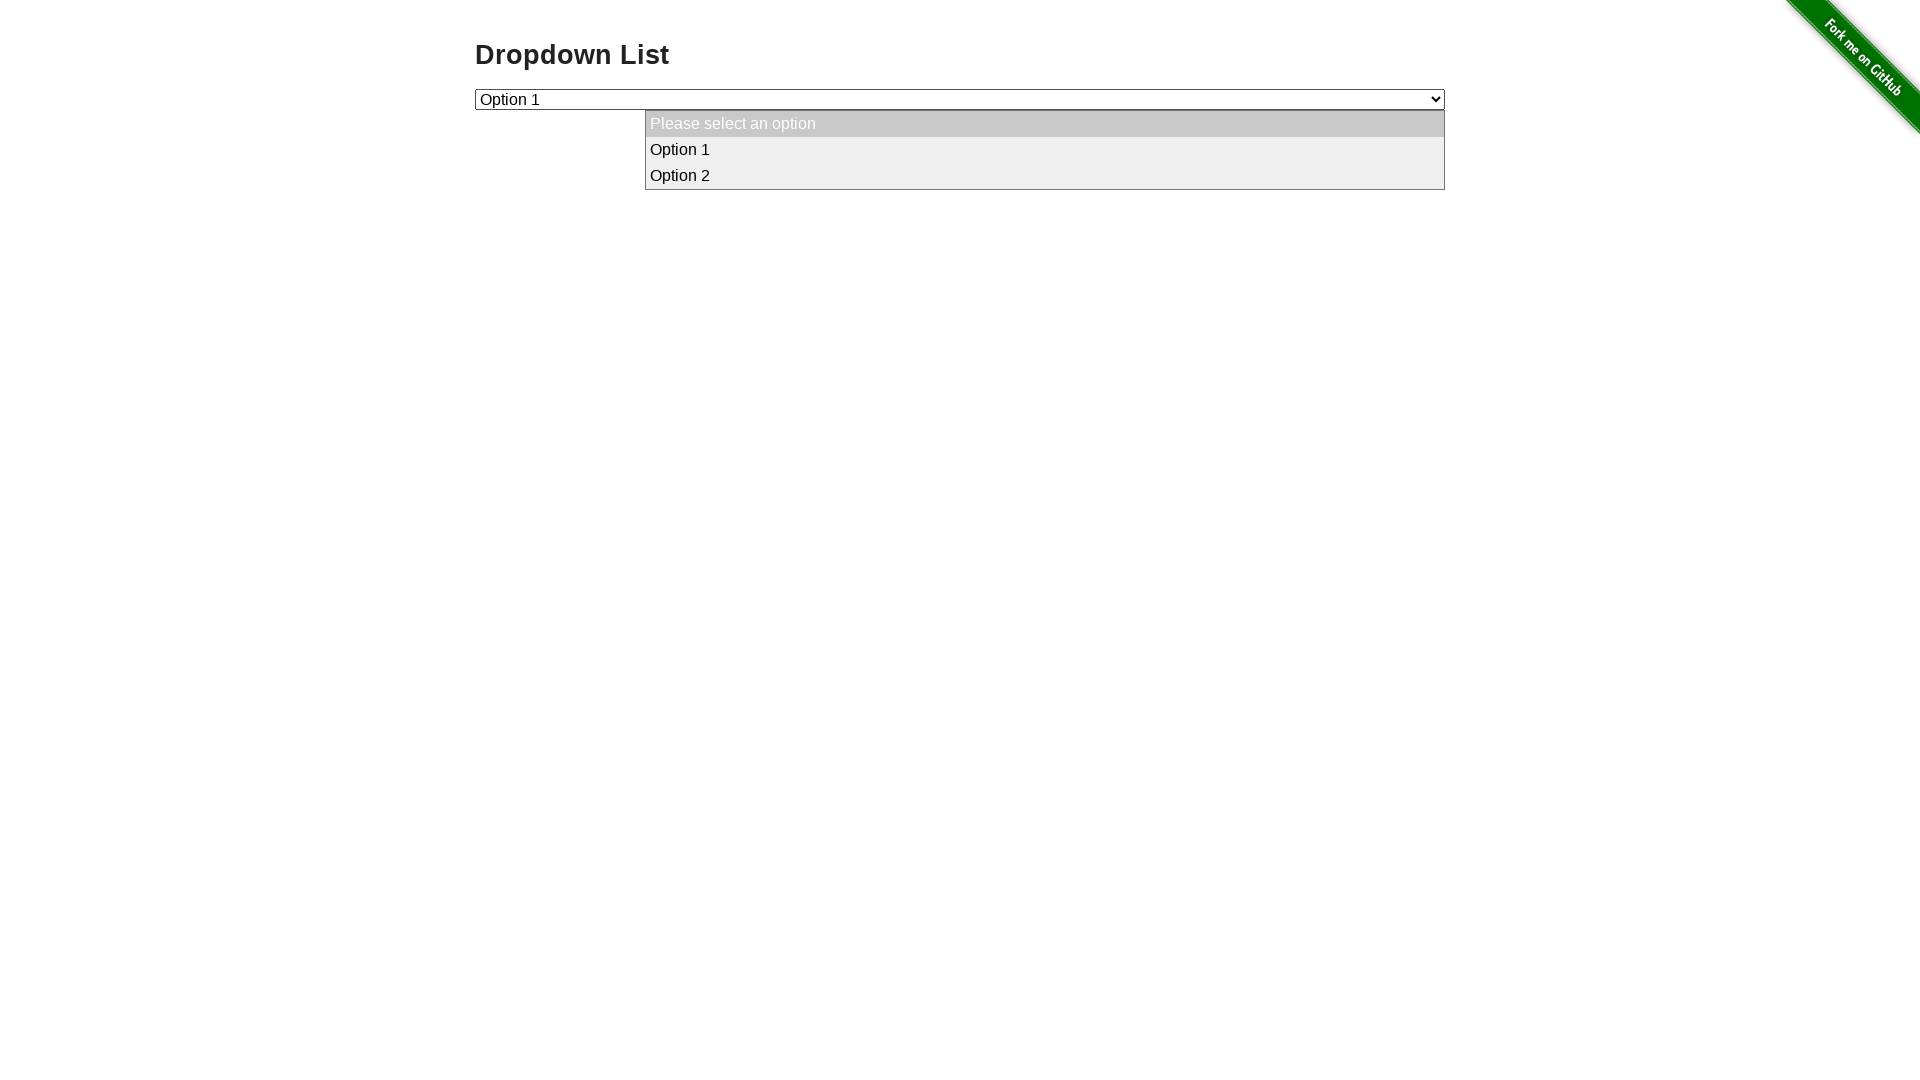

Clicked heading to close dropdown focus at (960, 56) on h3
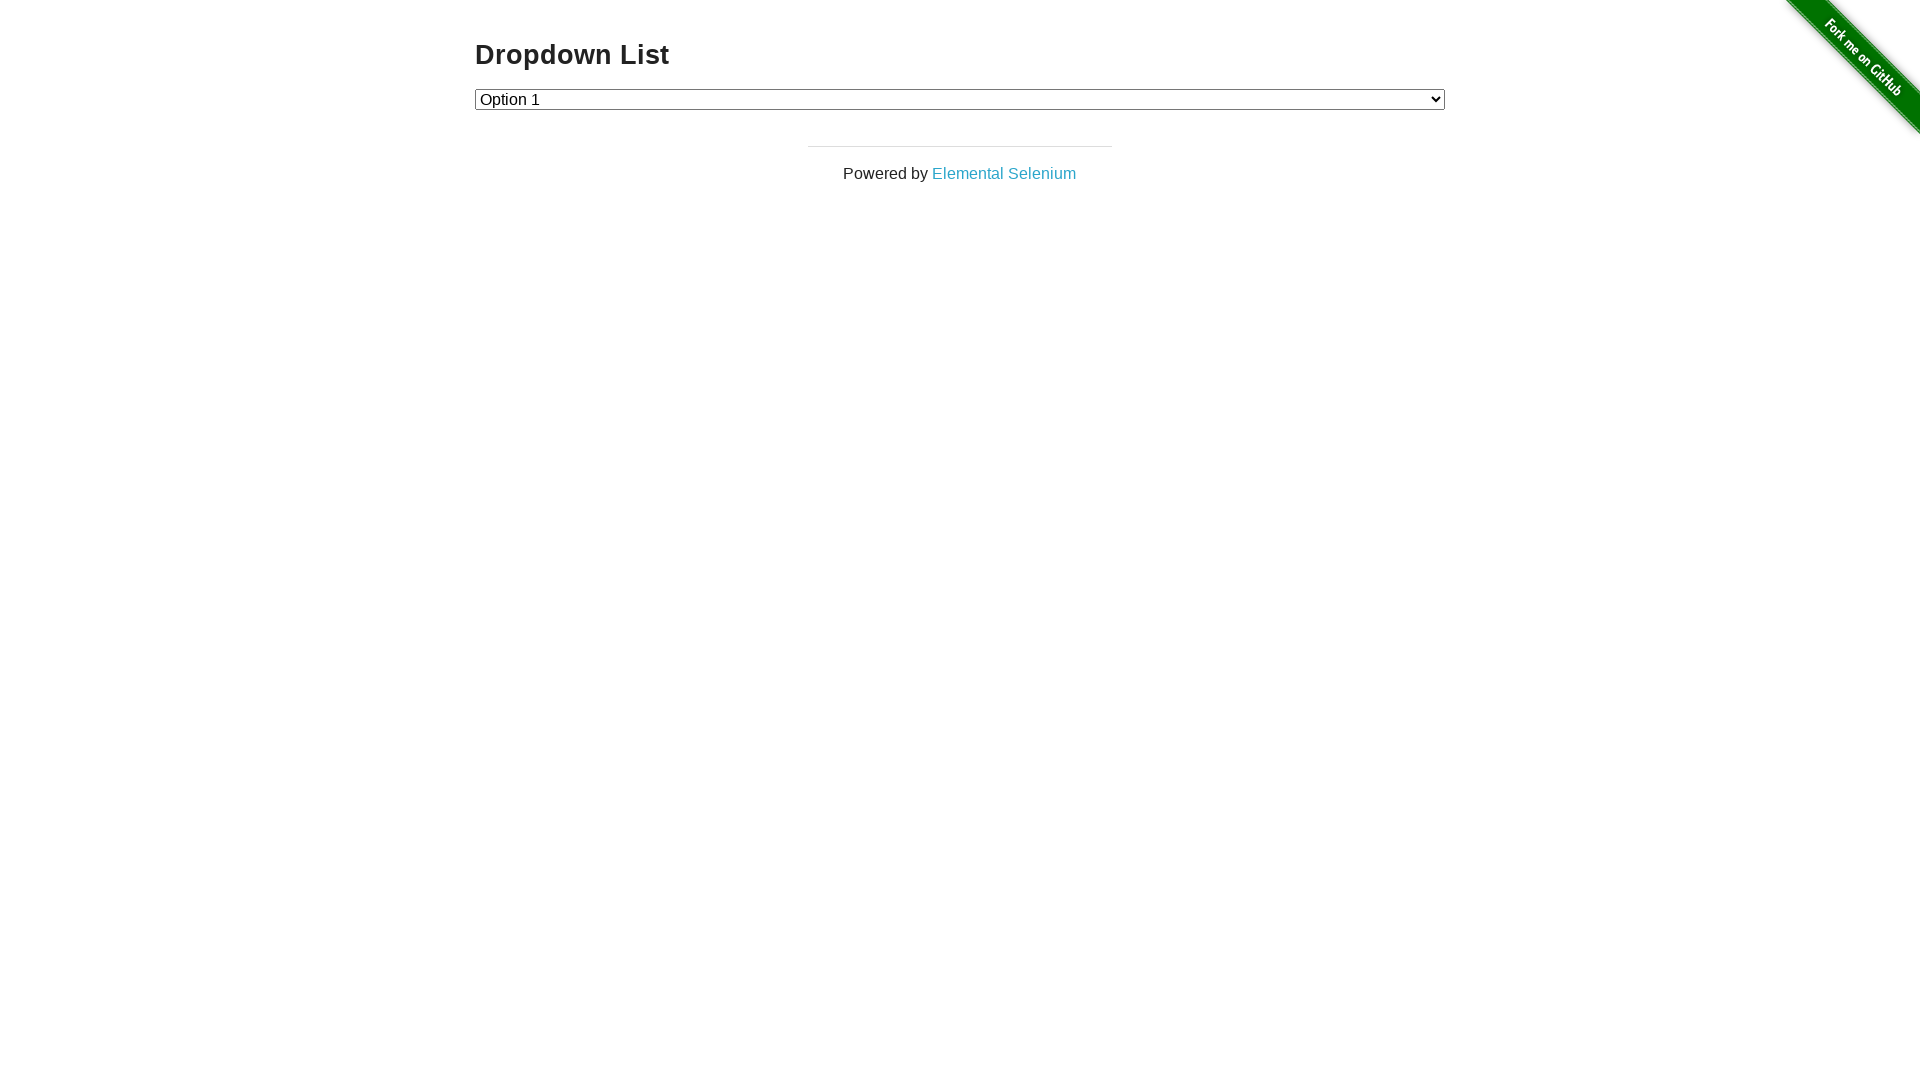

Selected Option 2 from dropdown (index 2) on #dropdown
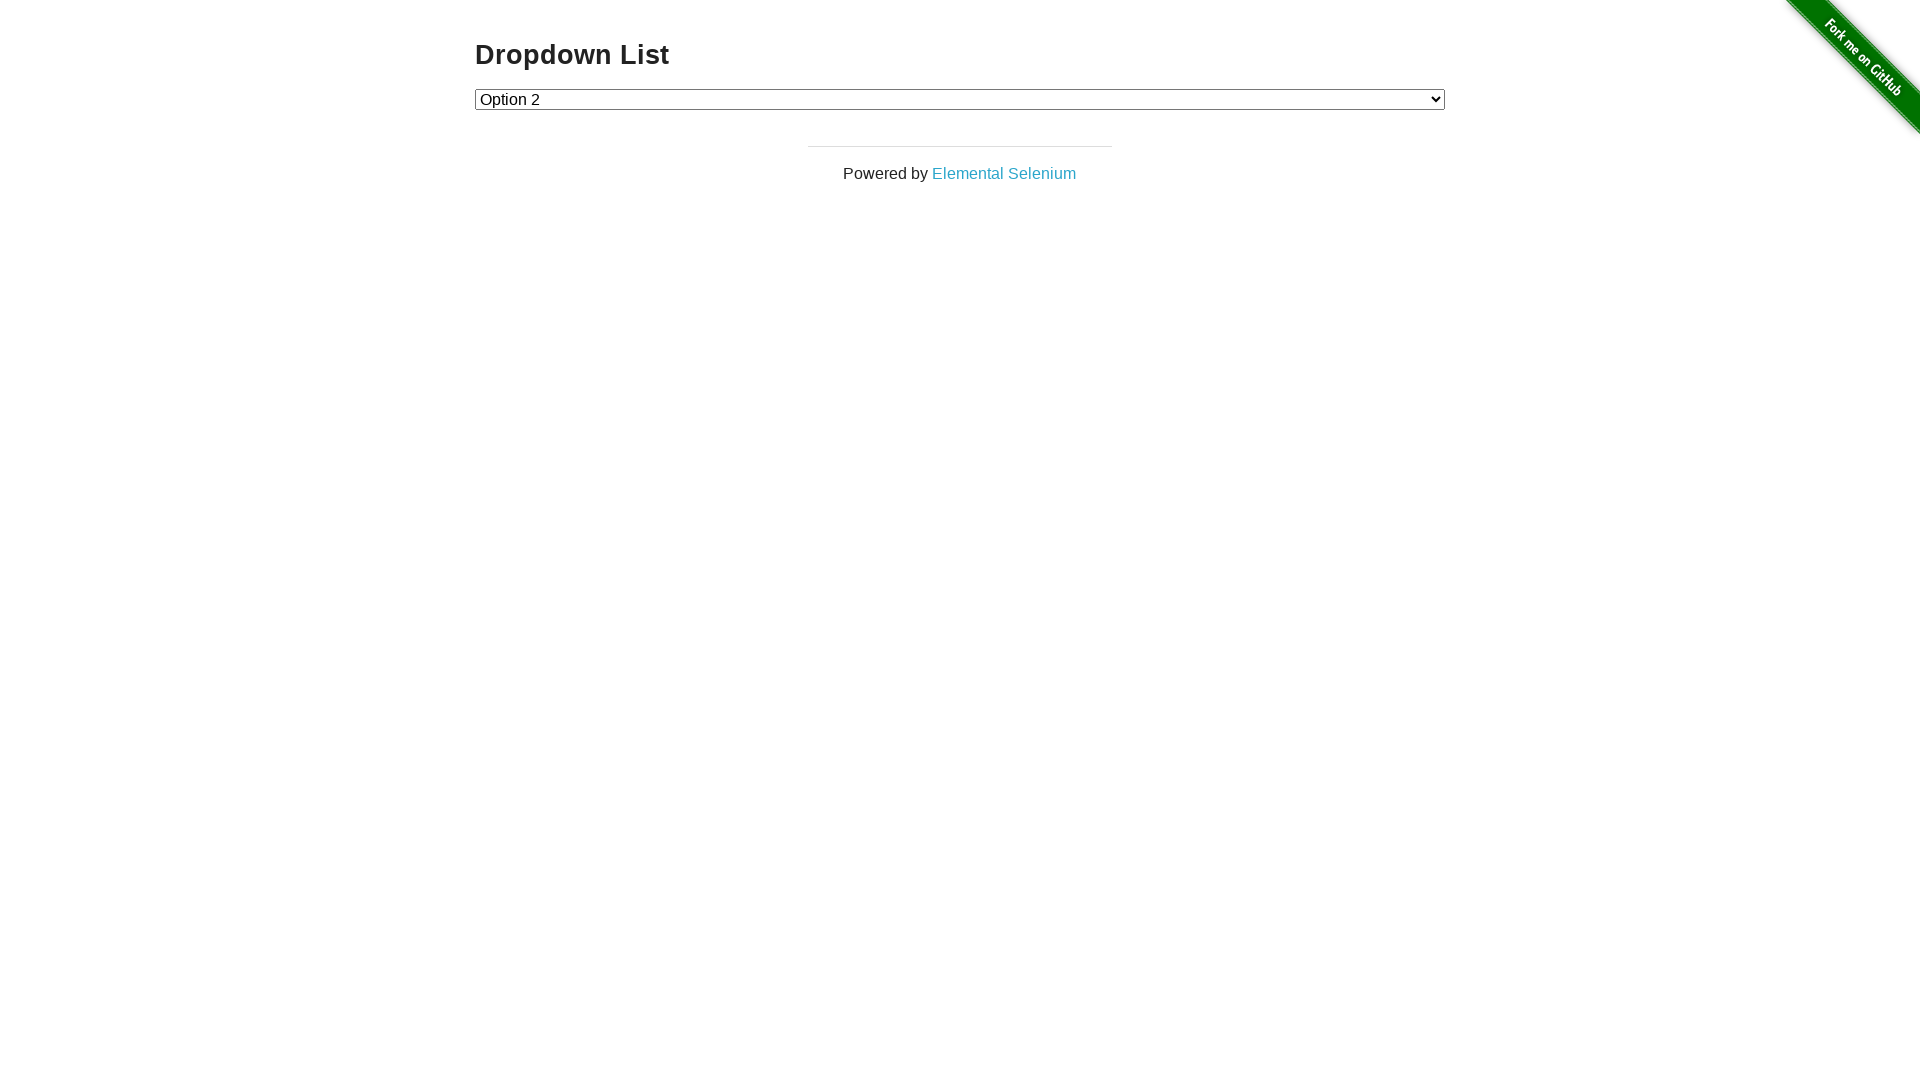

Clicked heading again to close dropdown focus at (960, 56) on h3
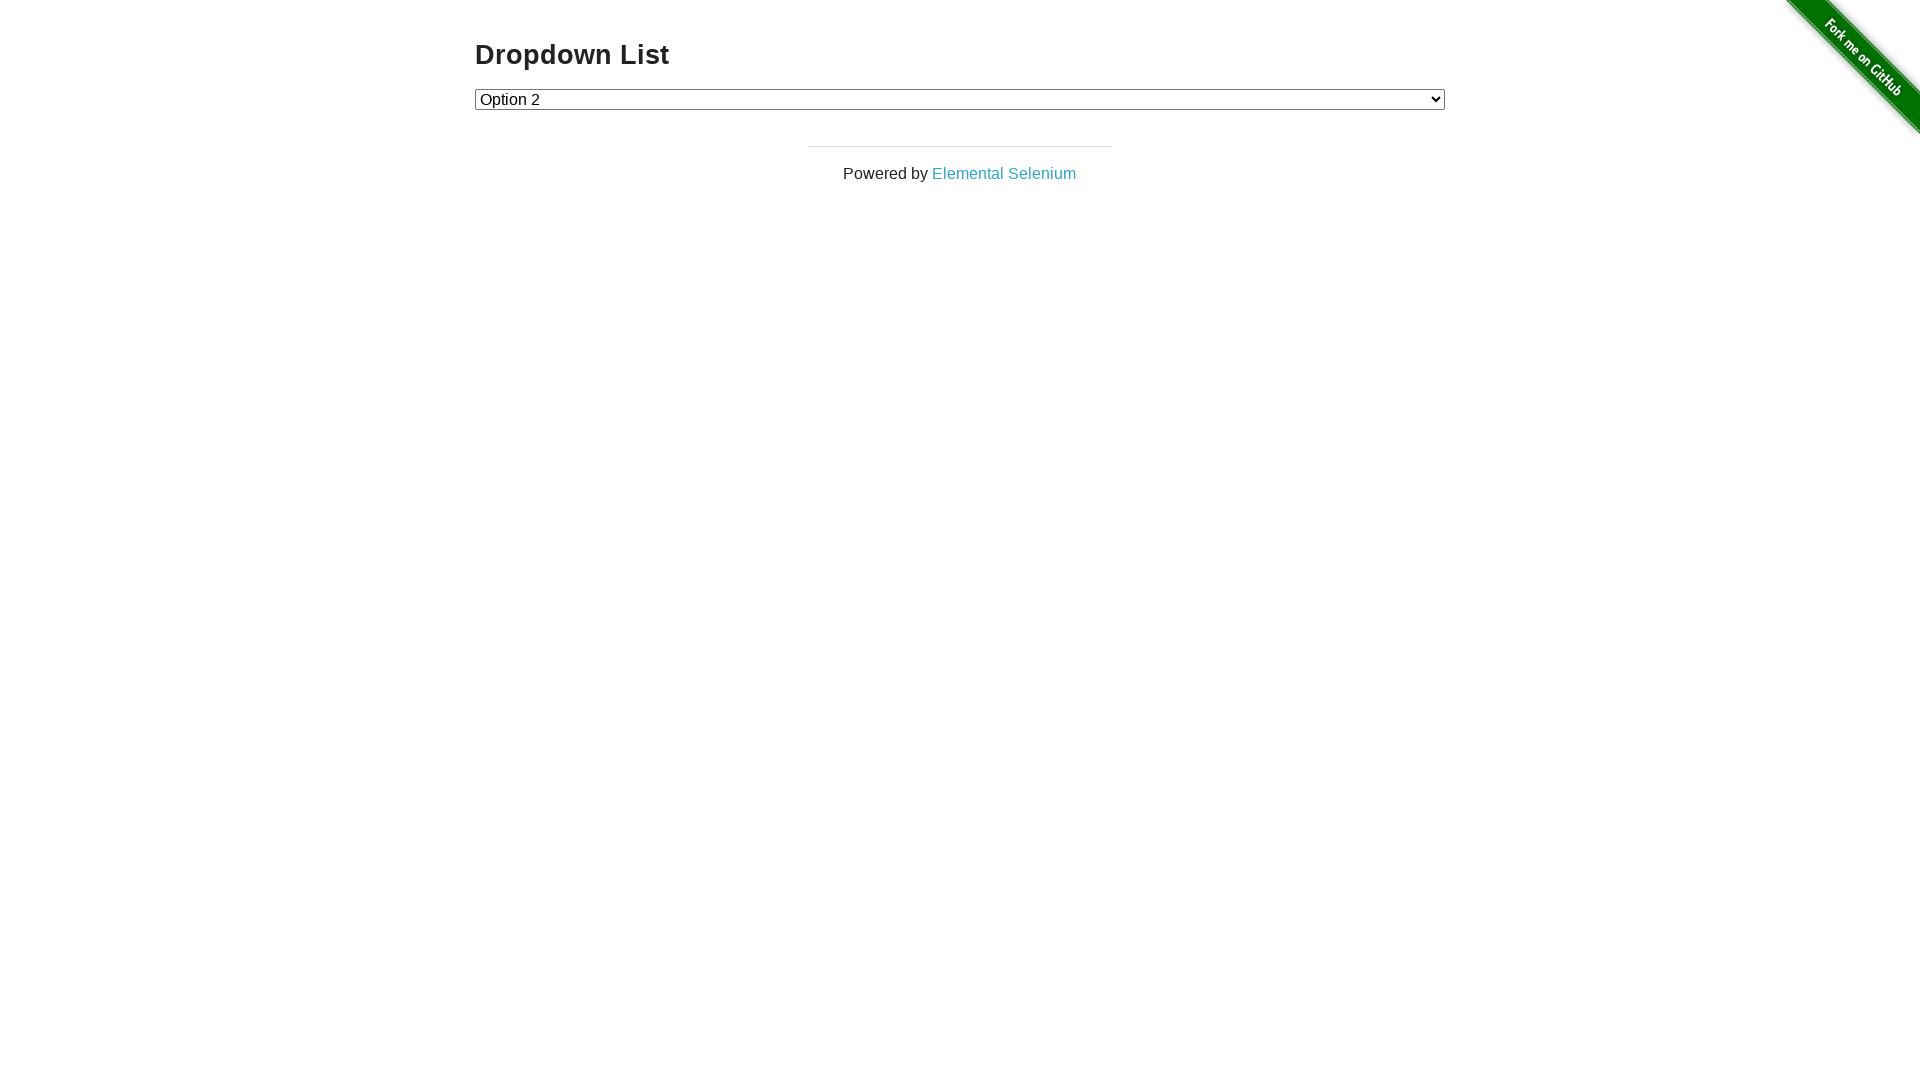

Hovered over footer link to test color change on hover at (1004, 173) on xpath=//*[@id='page-footer']/div/div/a
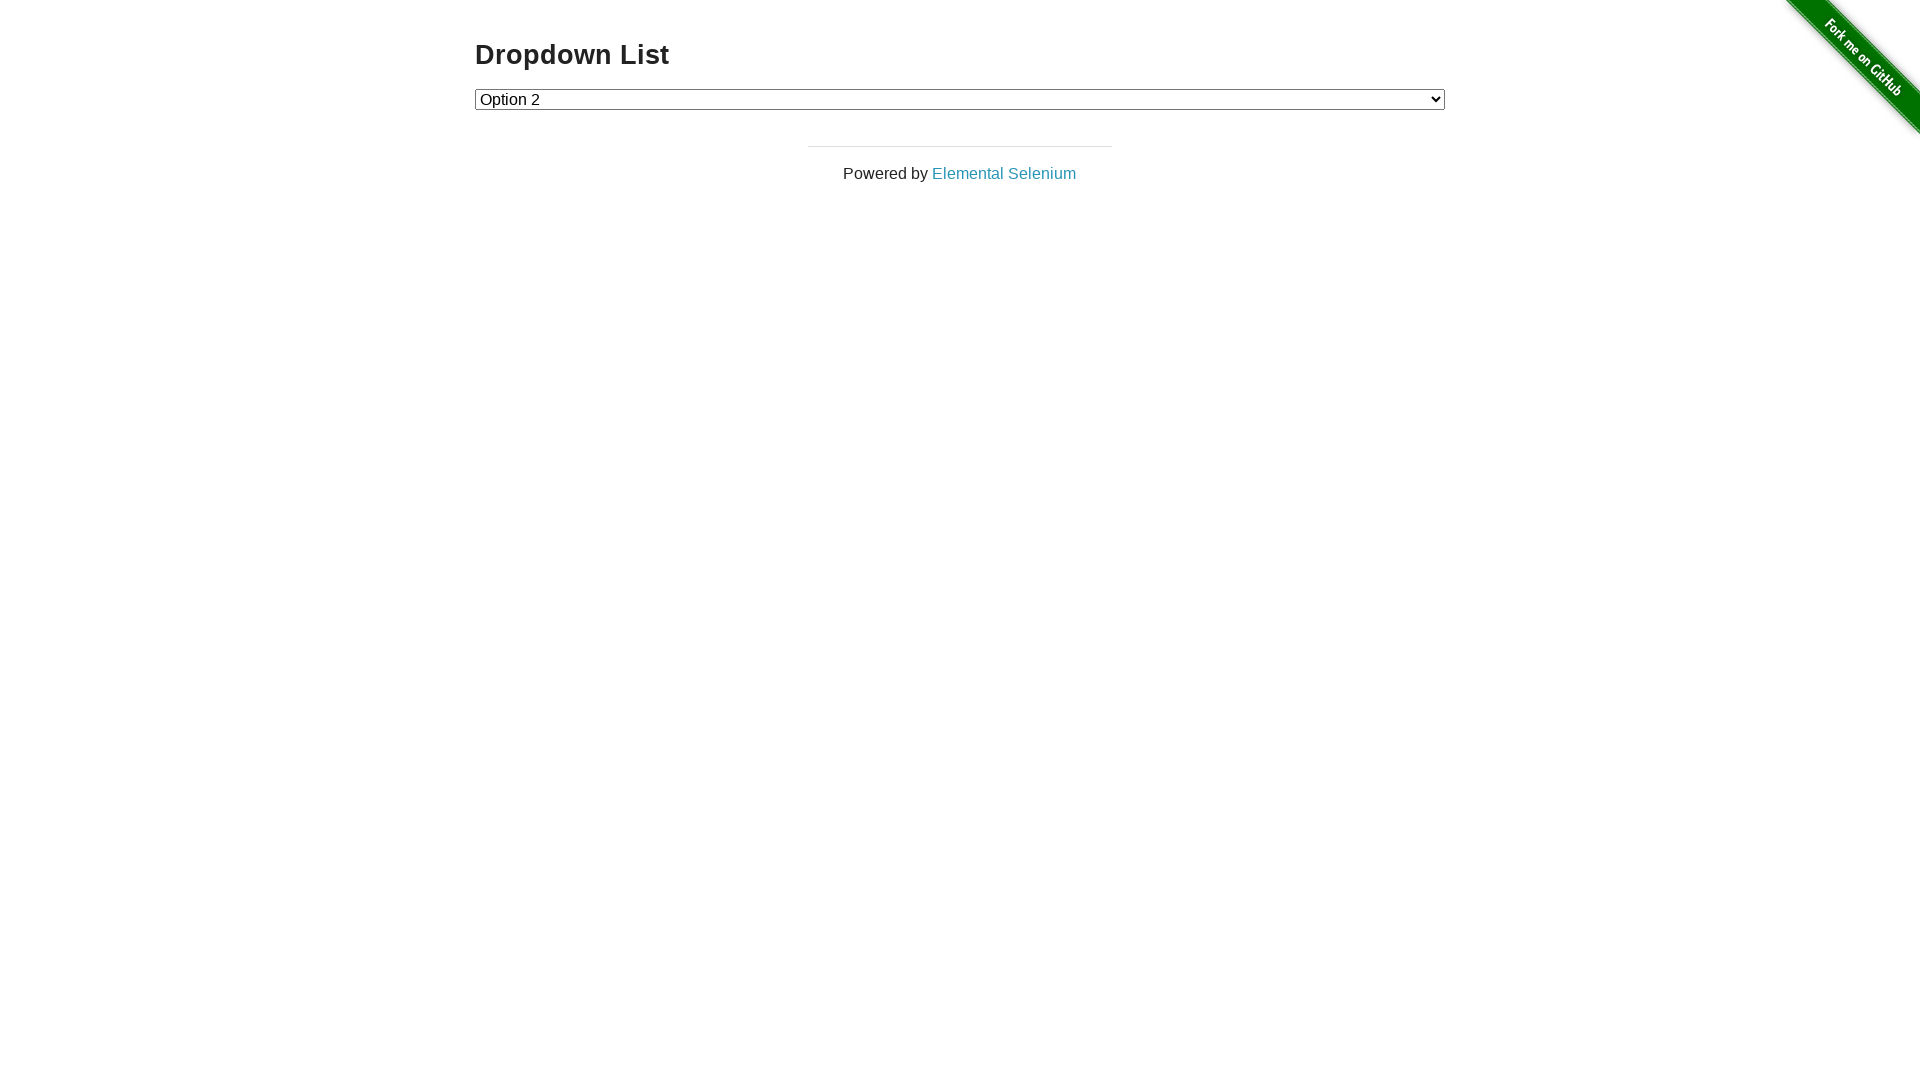

Waited 500ms for hover effect to fully apply
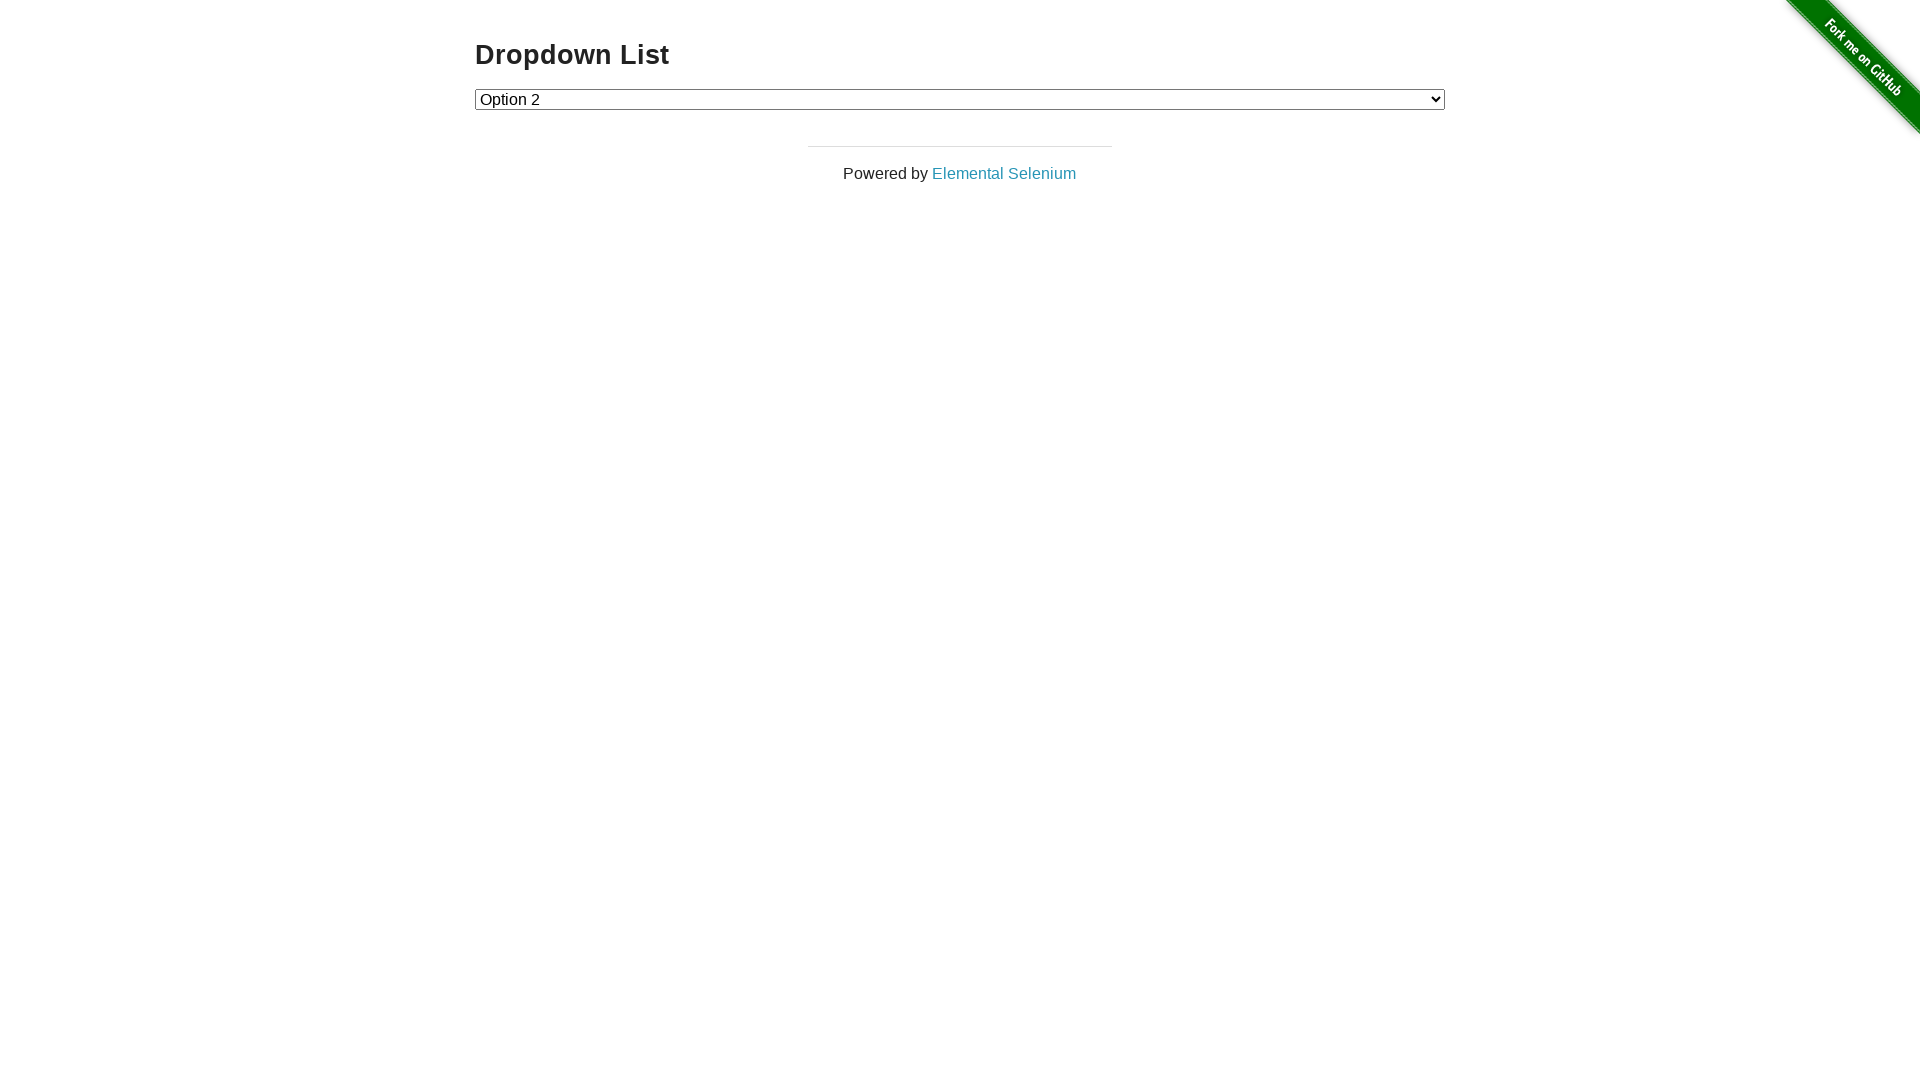

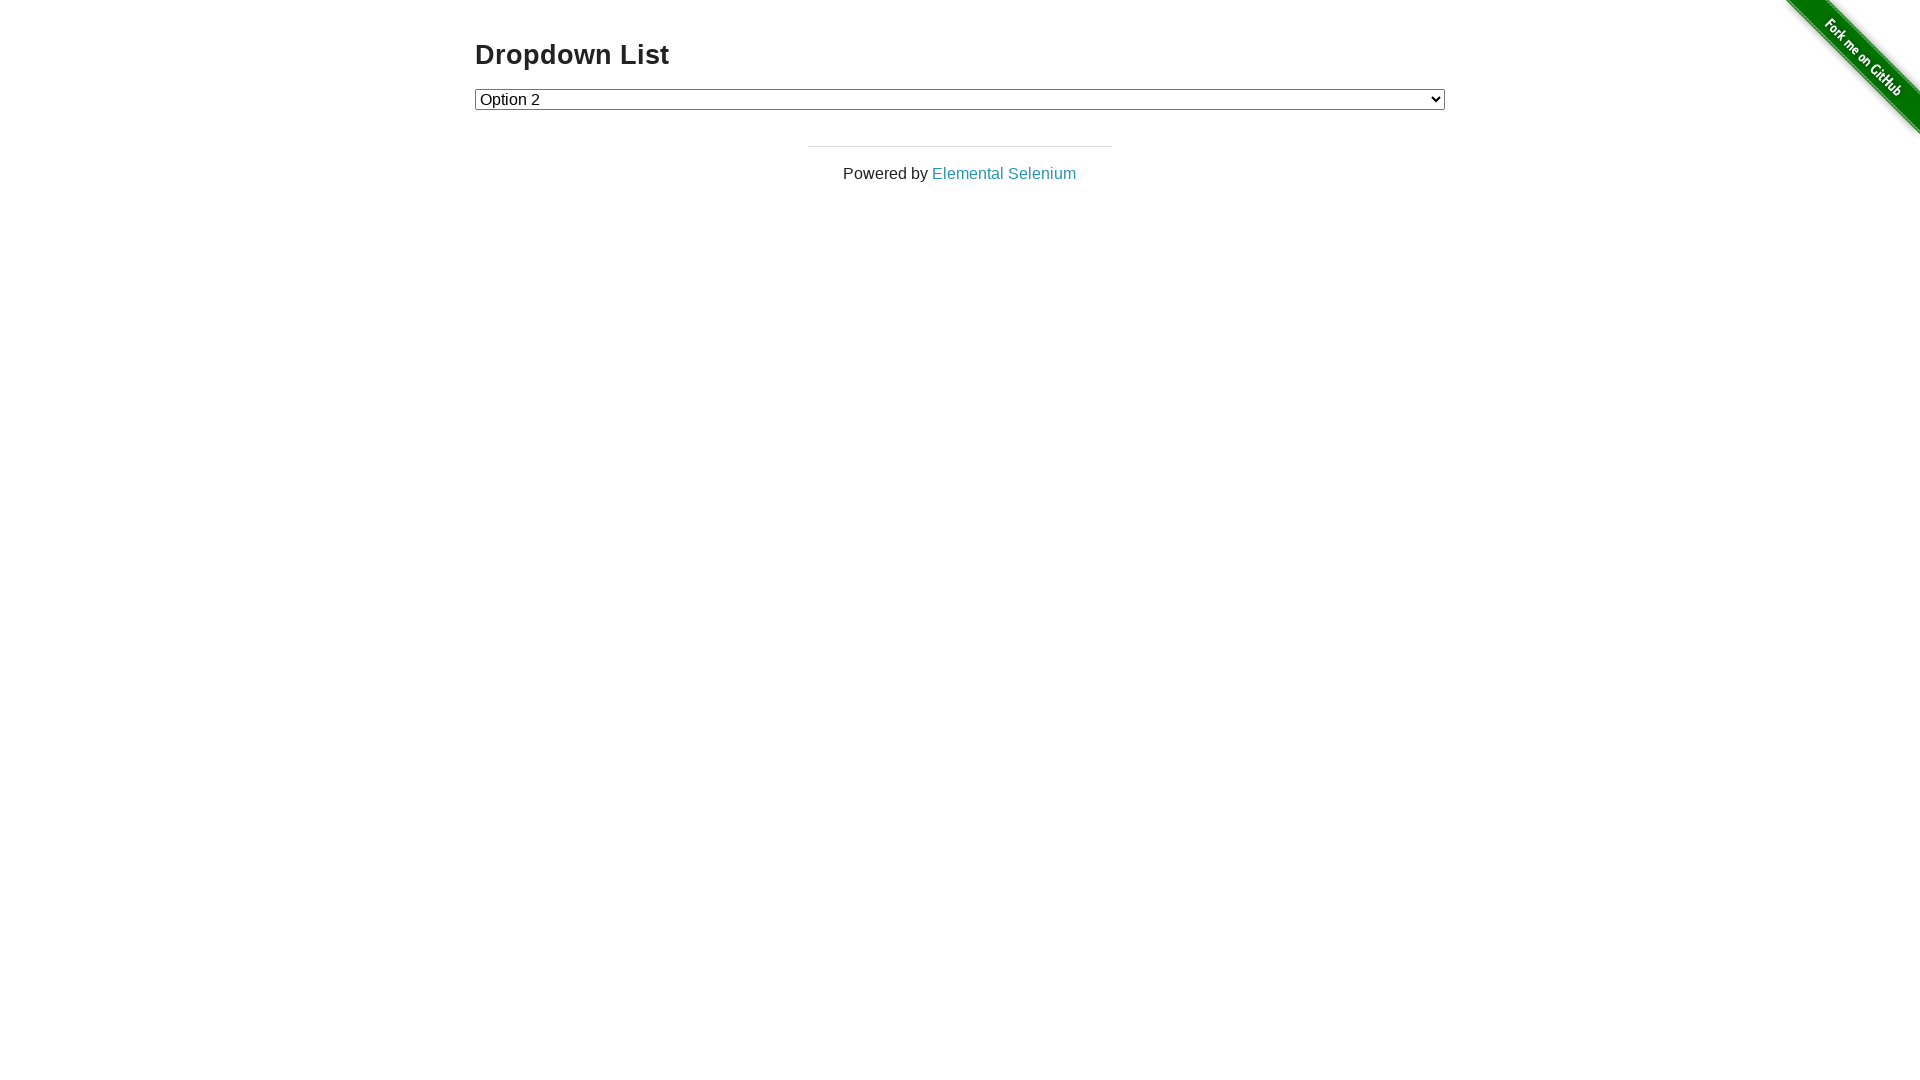